Tests filling the complete form, submitting it, clicking No to go back, and verifying all form fields retain their original values.

Starting URL: https://acctabootcamp.github.io/site/tasks/provide_feedback

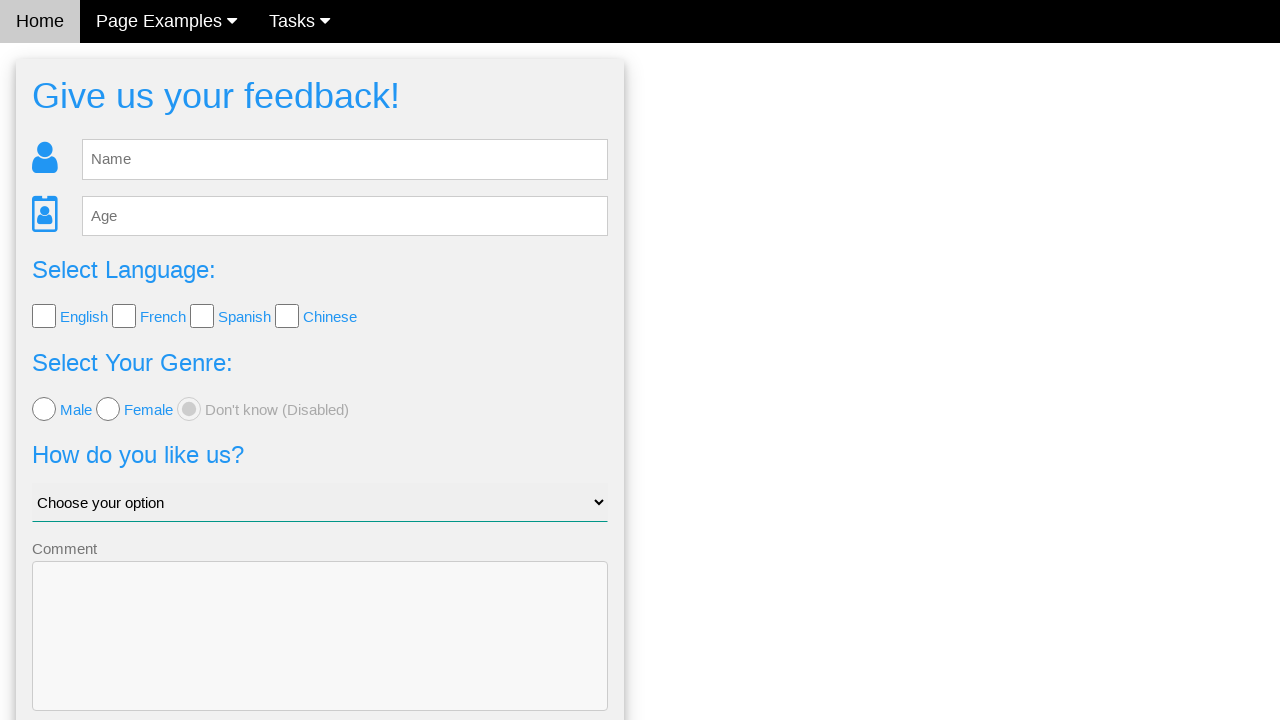

Filled name field with 'Sofia' on input[name='name']
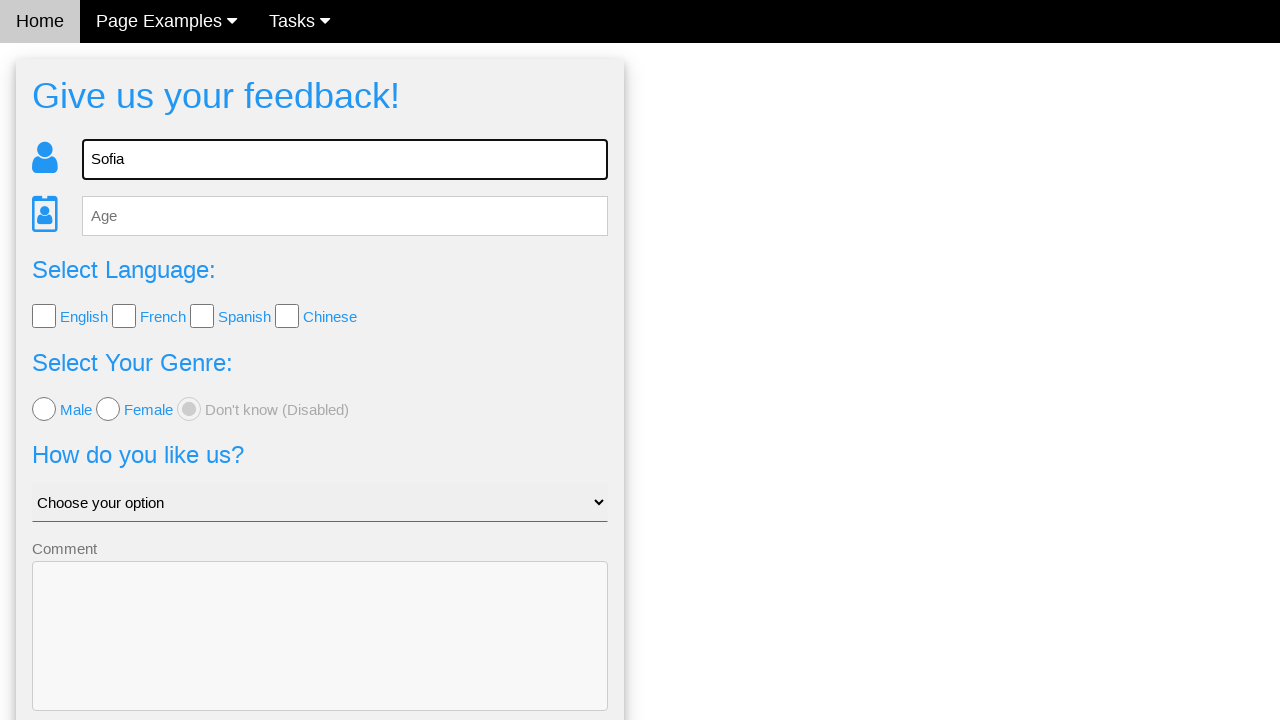

Filled age field with '35' on input[name='age']
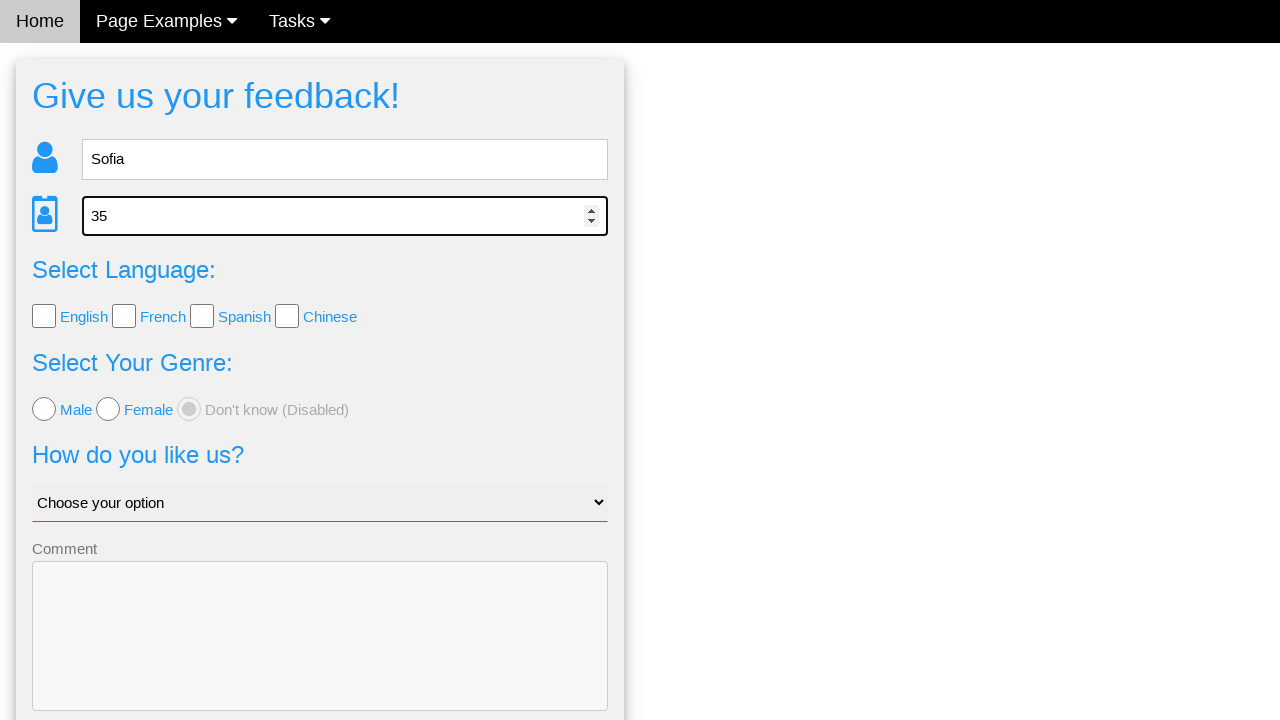

Selected English language checkbox at (44, 316) on input[type='checkbox'][value='English']
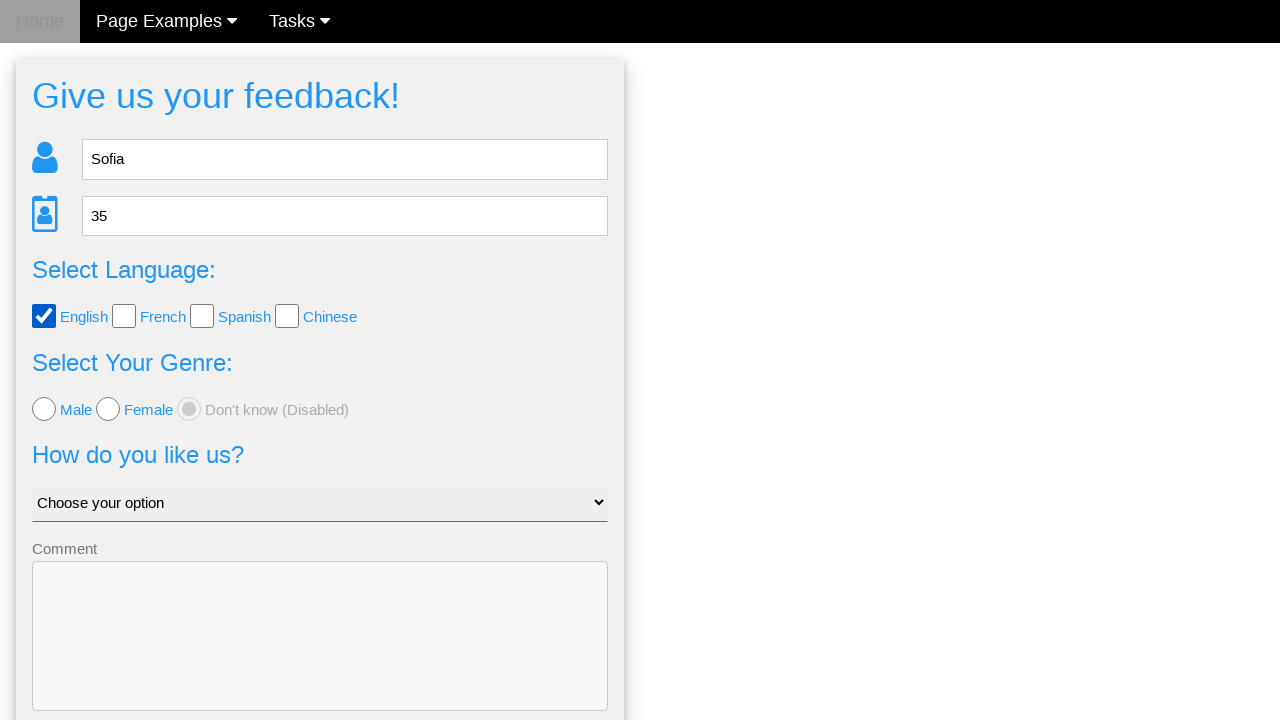

Selected male gender radio button at (44, 409) on input[type='radio'][name='gender'][value='male']
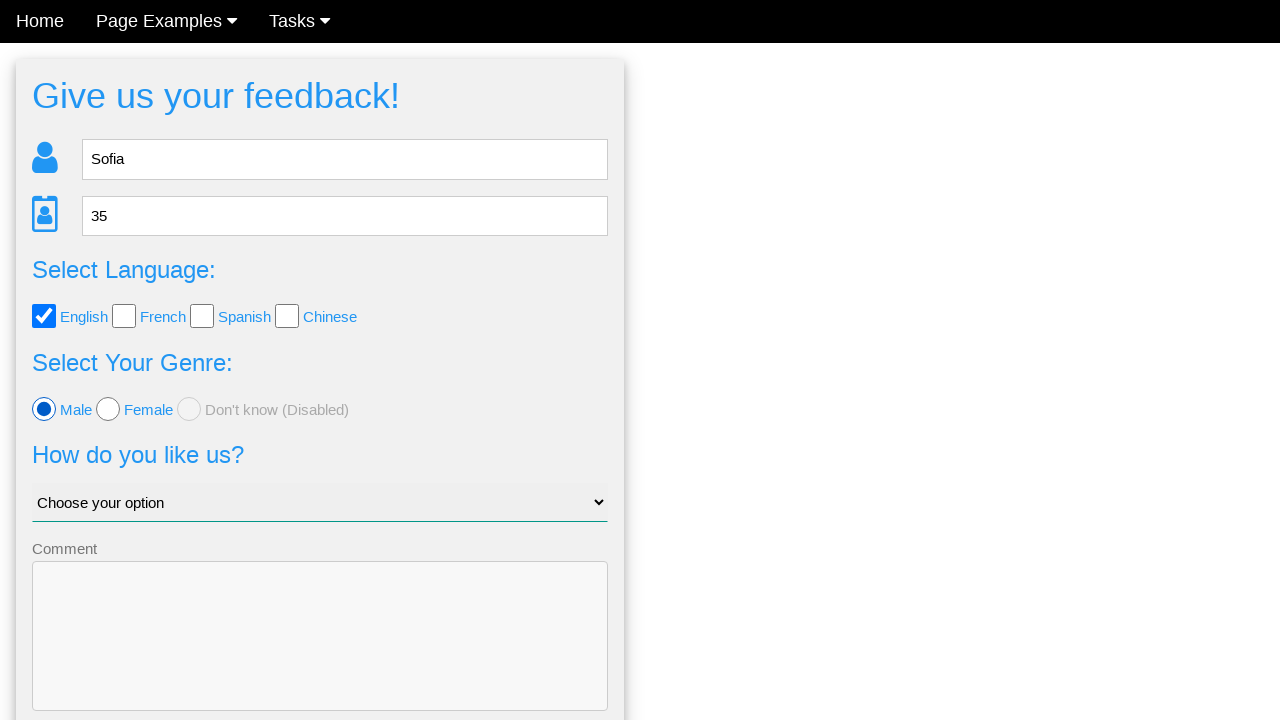

Selected 'Good' option from dropdown on select[name='option'], select
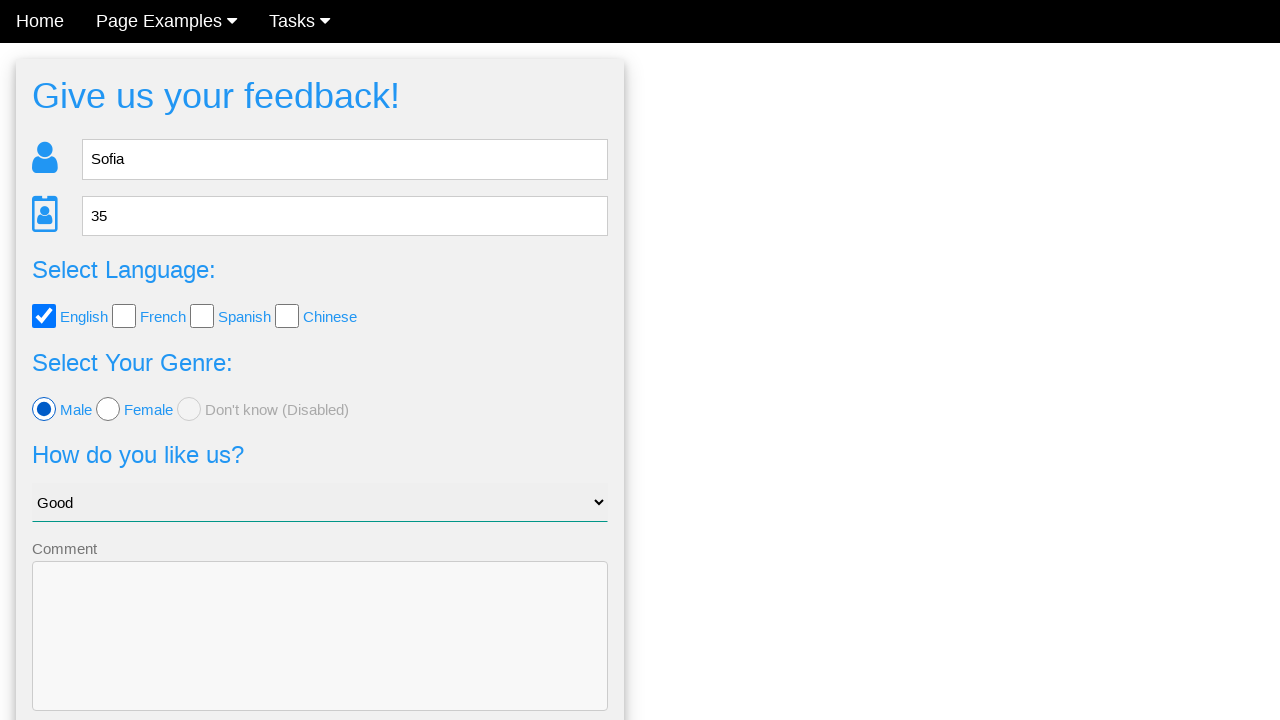

Filled comment field with 'Testing the no button!' on textarea[name='comment'], input[name='comment']
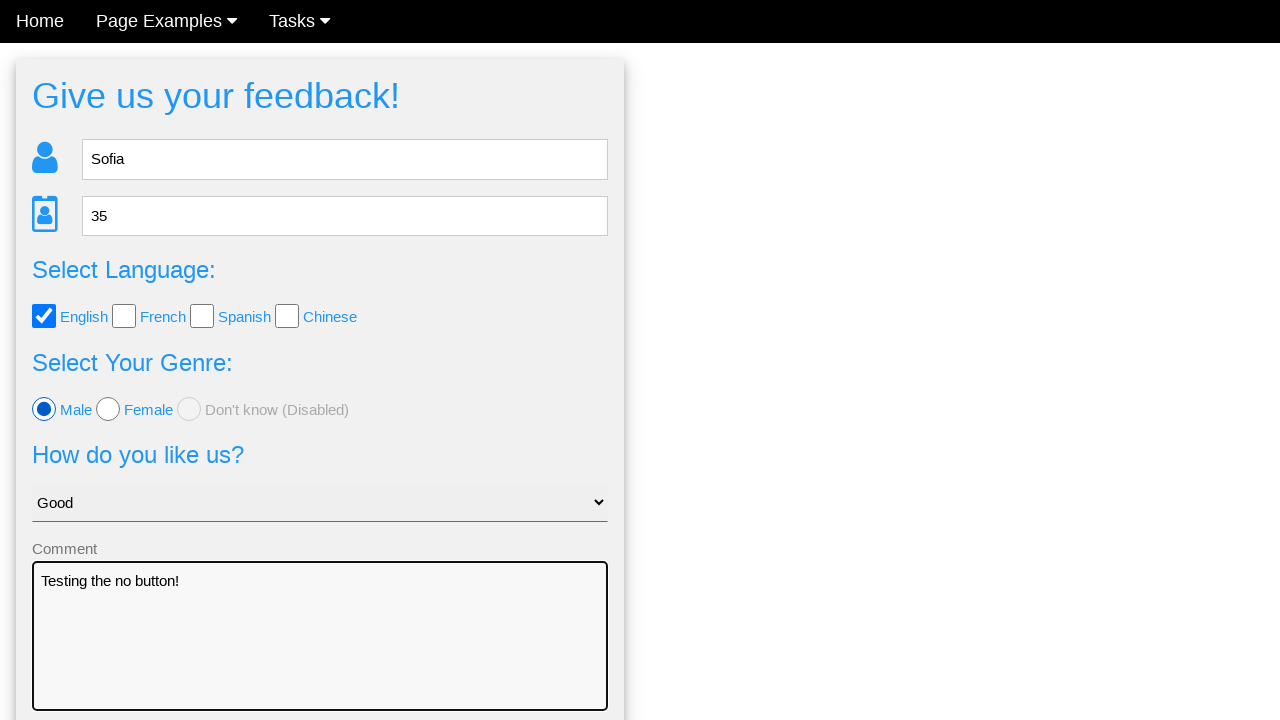

Clicked Send button to submit form at (320, 656) on button:has-text('Send'), input[type='submit'][value='Send']
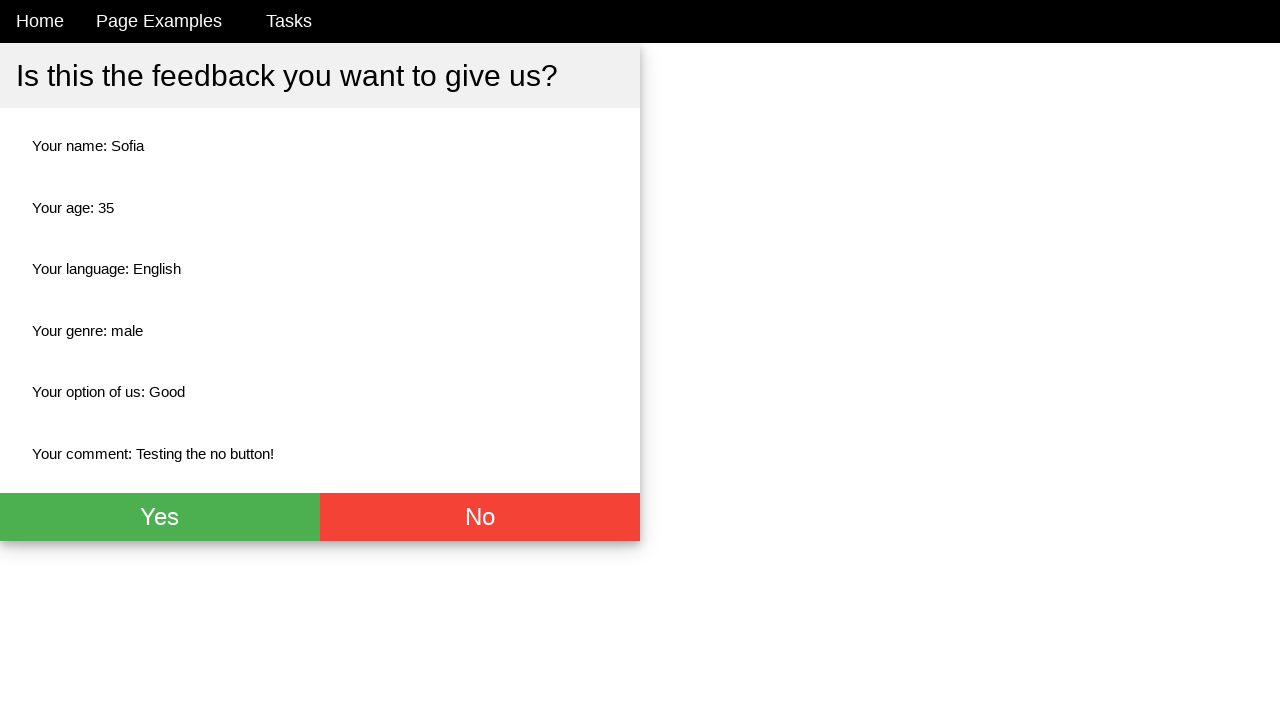

Clicked No button to go back to form at (480, 517) on button:has-text('No'), input[value='No']
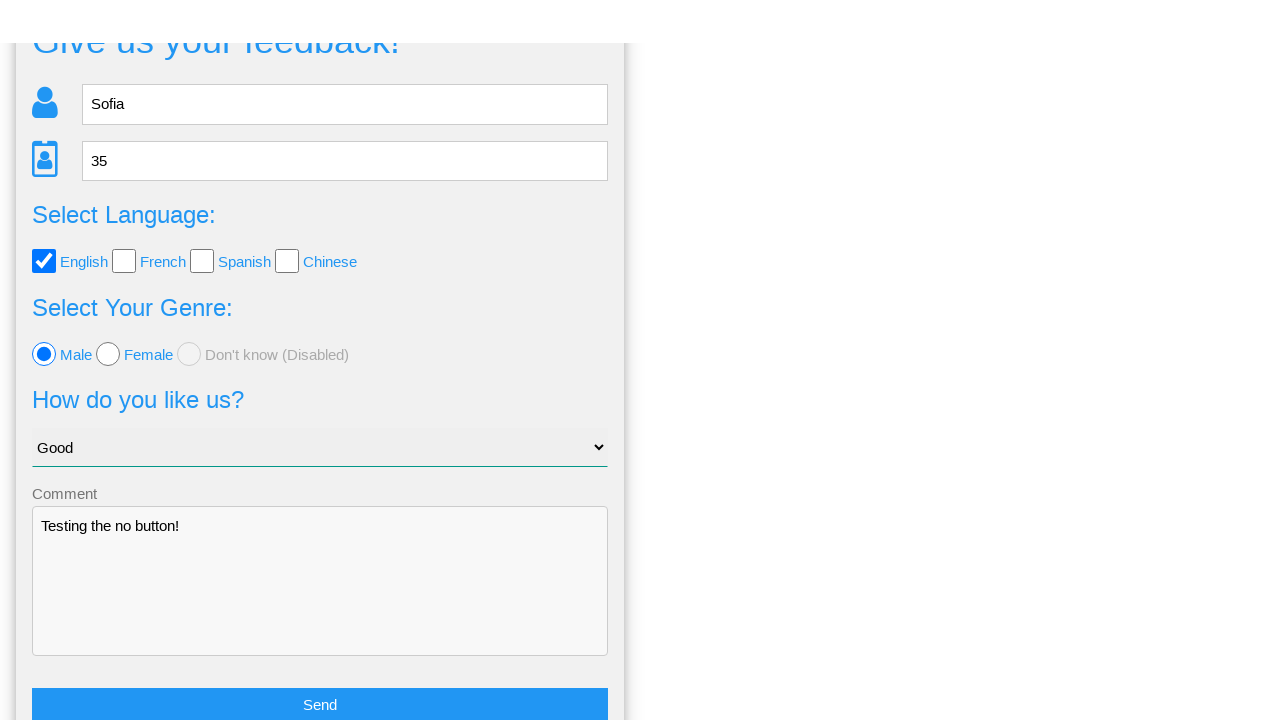

Verified name field retained value 'Sofia'
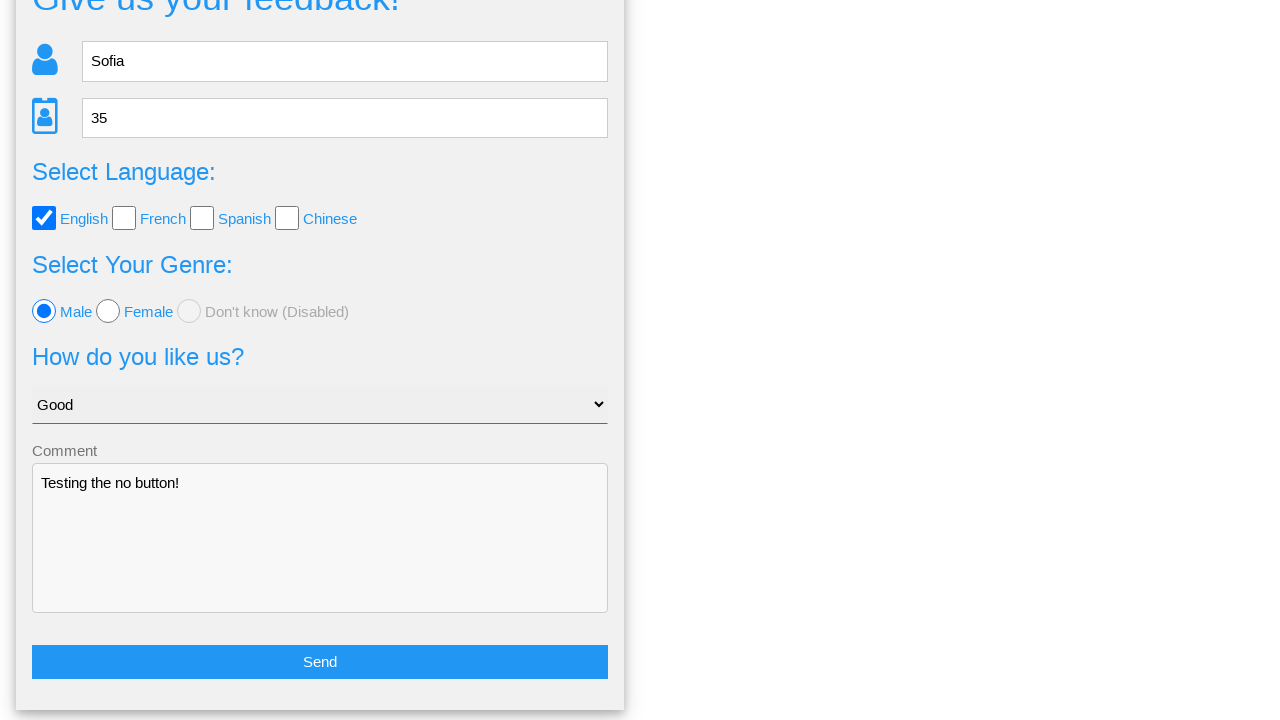

Verified age field retained value '35'
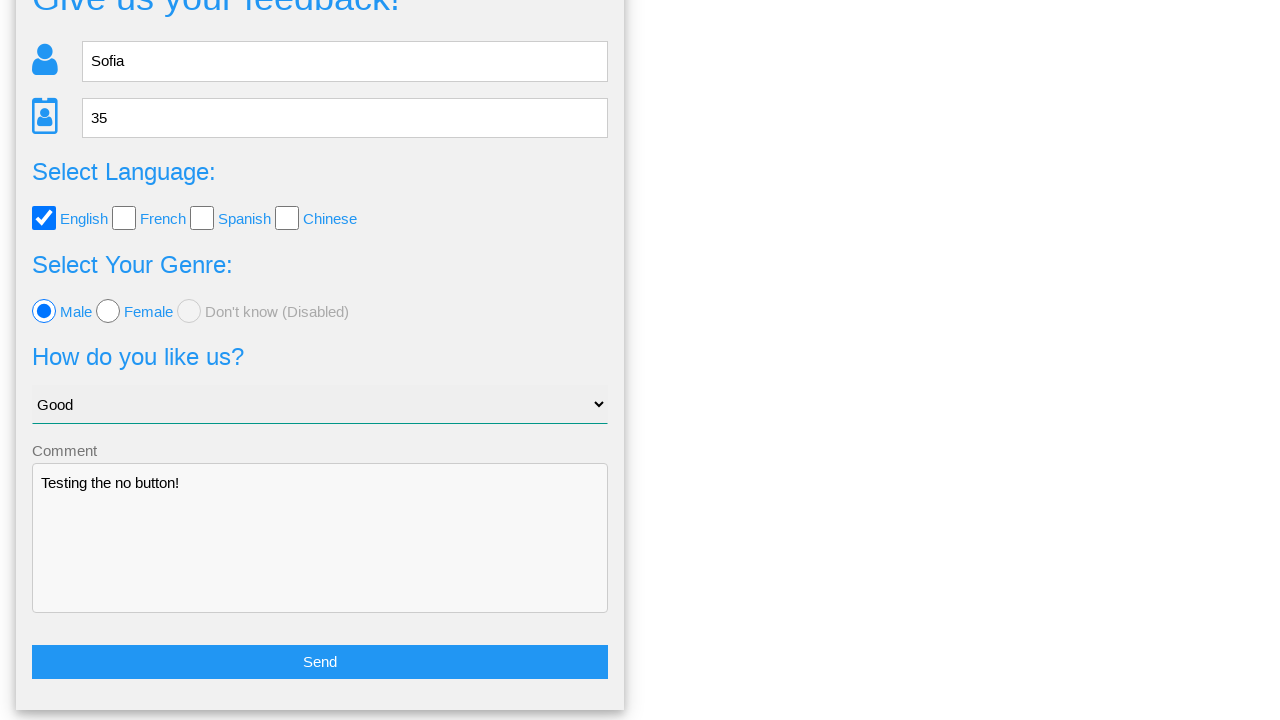

Verified English checkbox remained checked
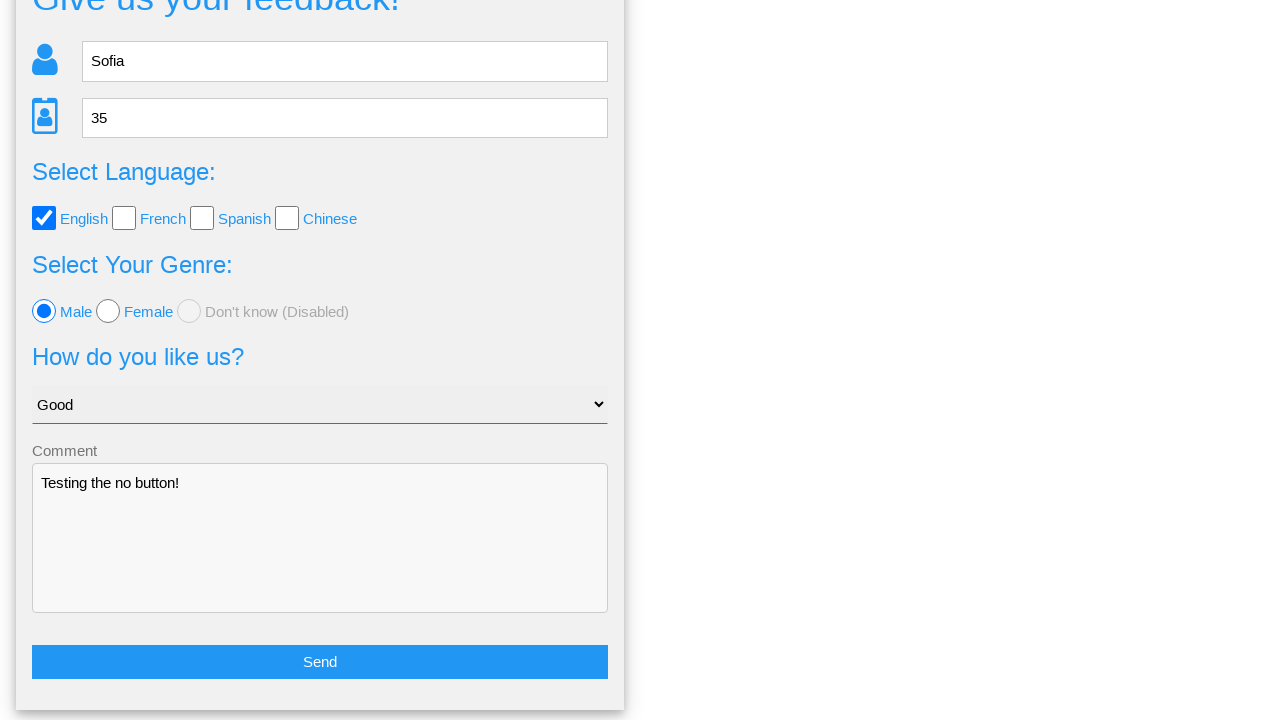

Verified male radio button remained checked
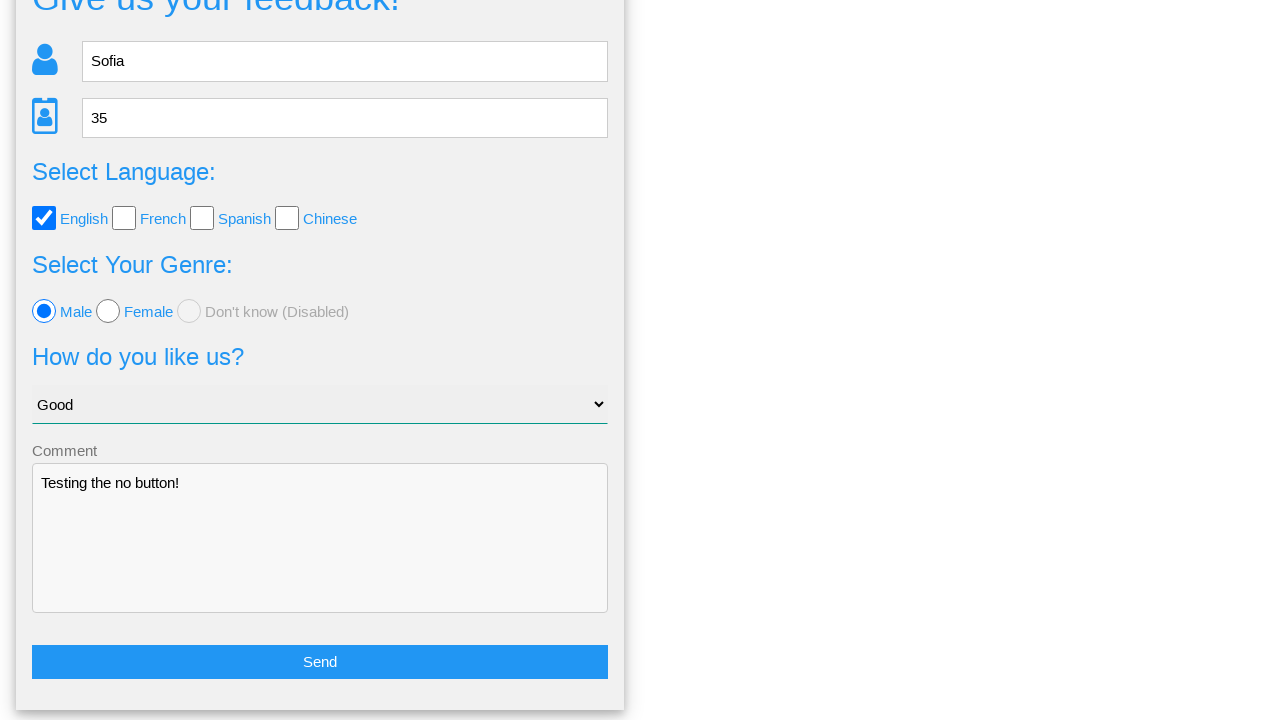

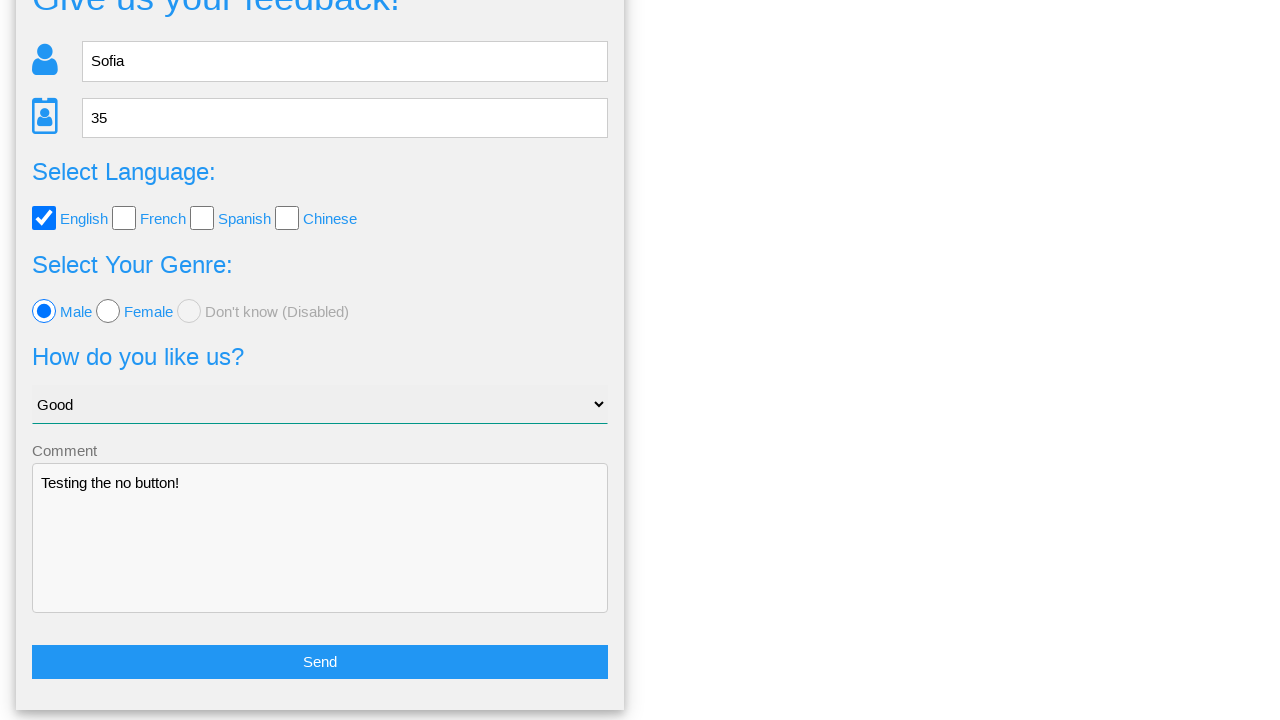